Tests clicking a link with specific link text to open a popup window on a test page

Starting URL: http://omayo.blogspot.com/

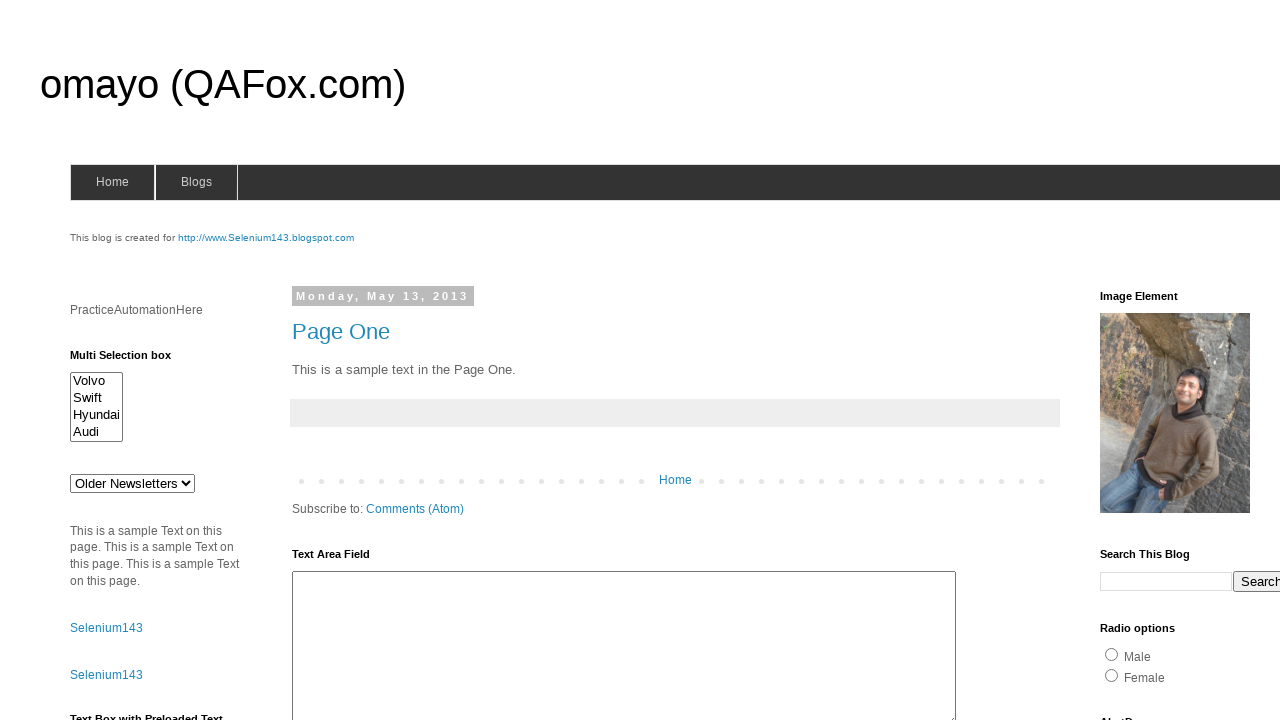

Clicked link with text 'Open a popup window' at (132, 360) on text=Open a popup window
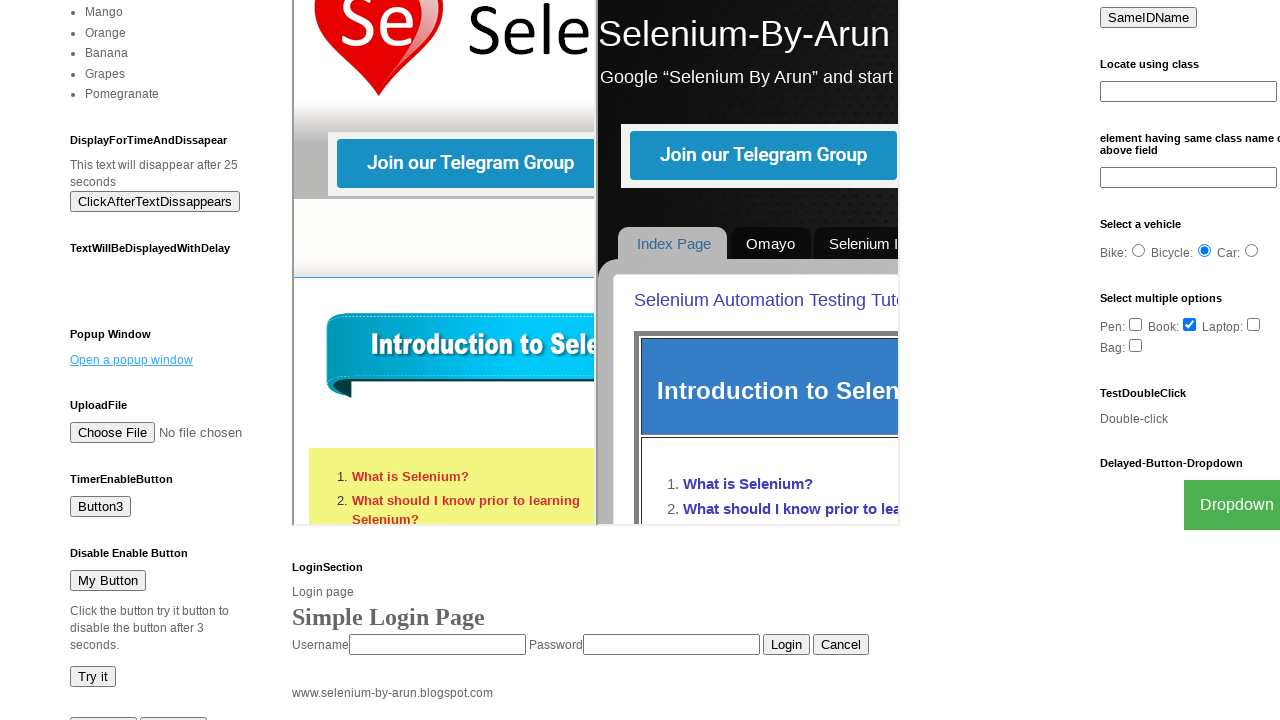

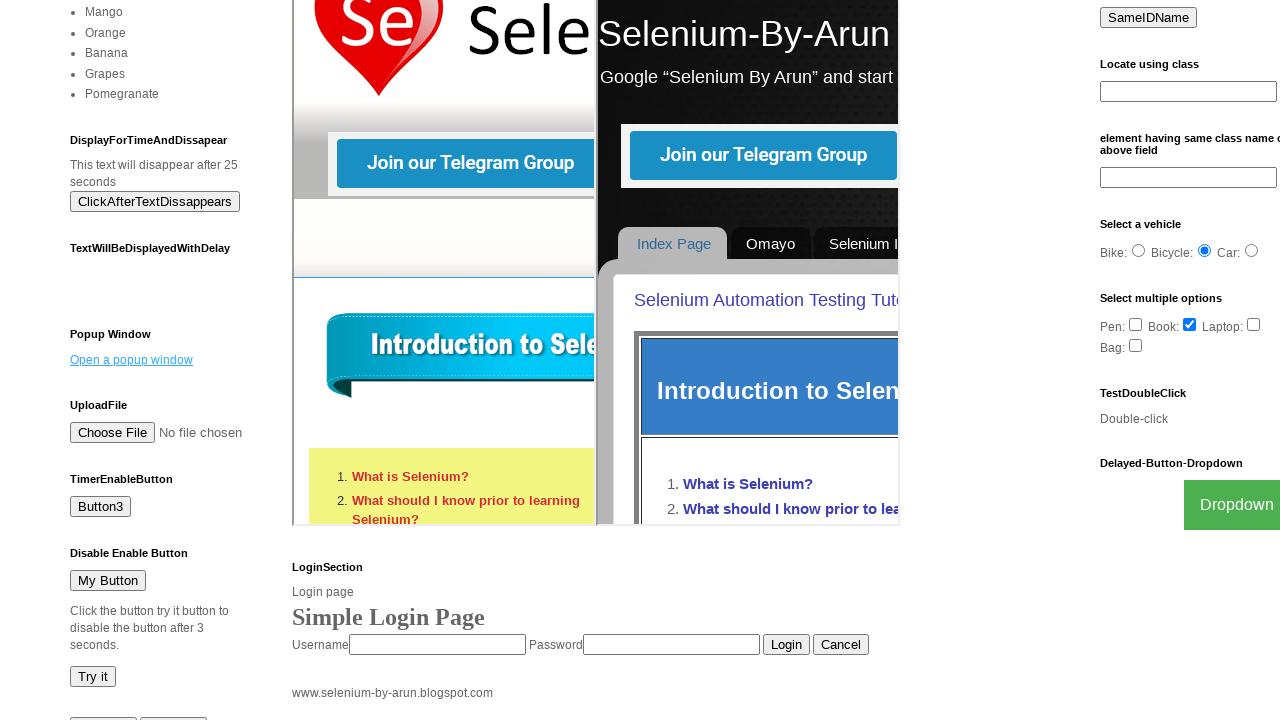